Tests handling of a prompt alert by entering text into the prompt and accepting it

Starting URL: https://demo.automationtesting.in/Alerts.html

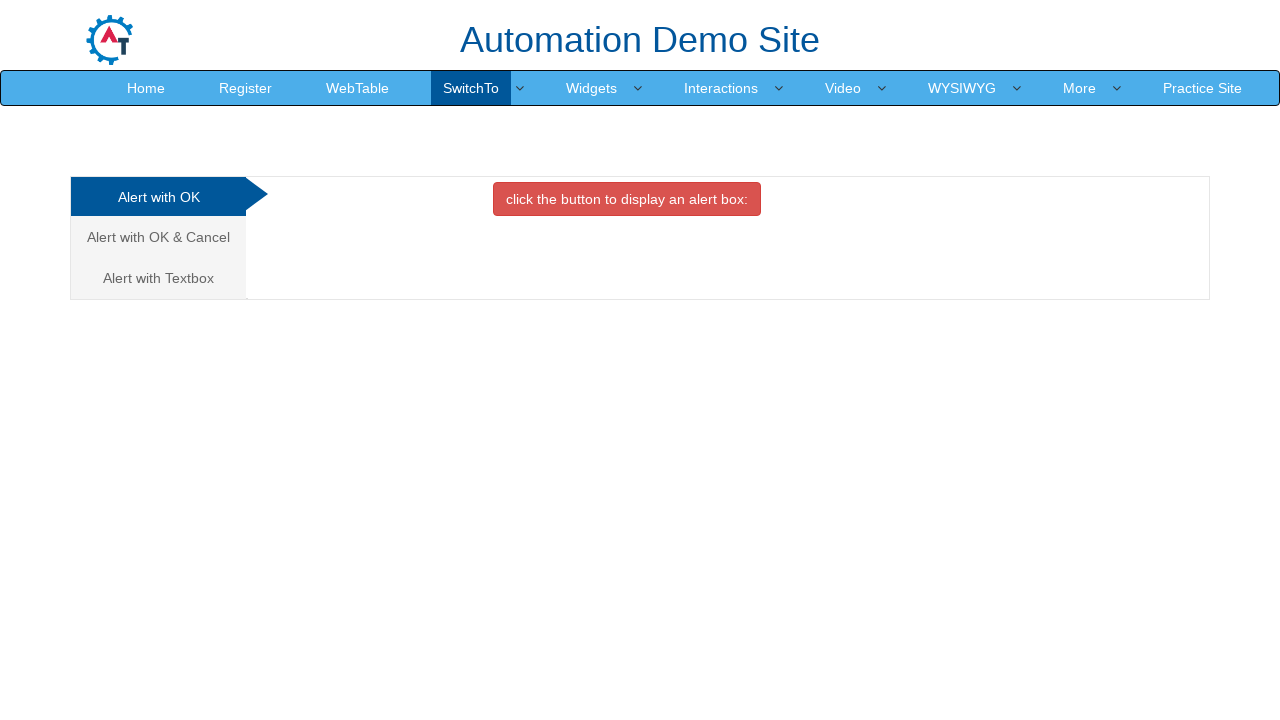

Clicked on the 'Alert with Textbox' tab at (158, 278) on xpath=//a[text()='Alert with Textbox ']
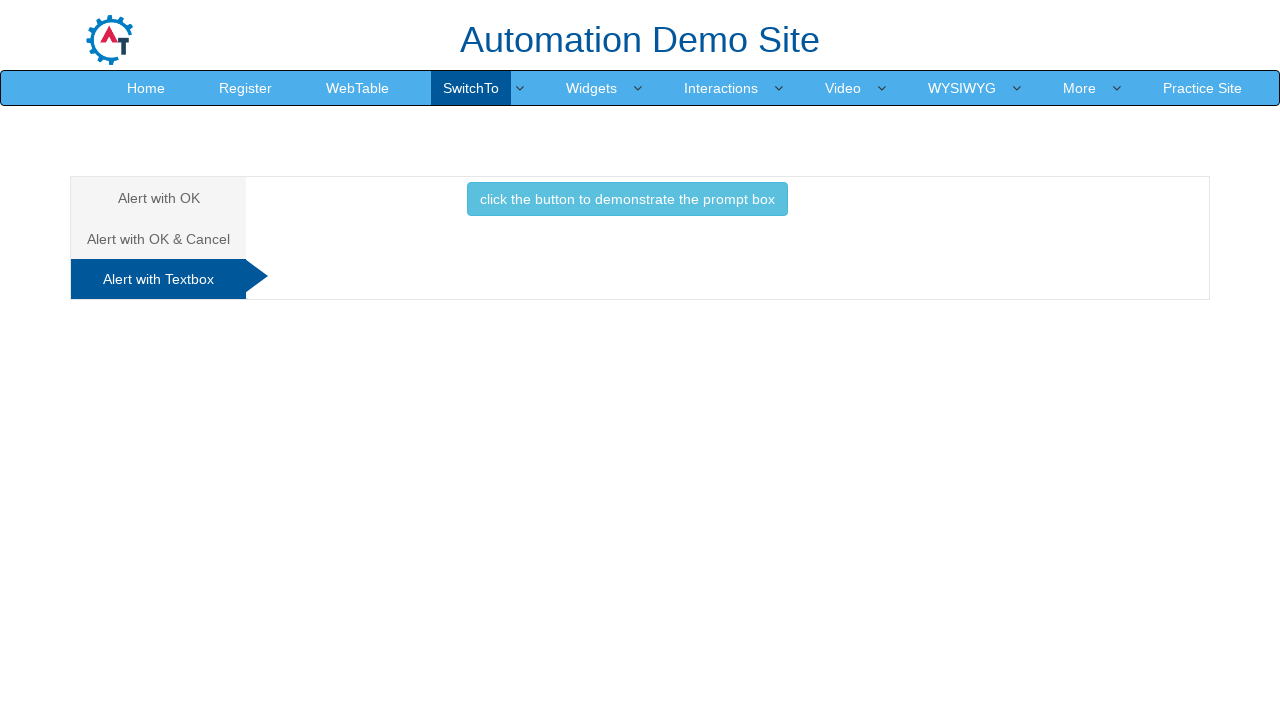

Set up dialog handler to enter 'alertBox' text and accept the prompt
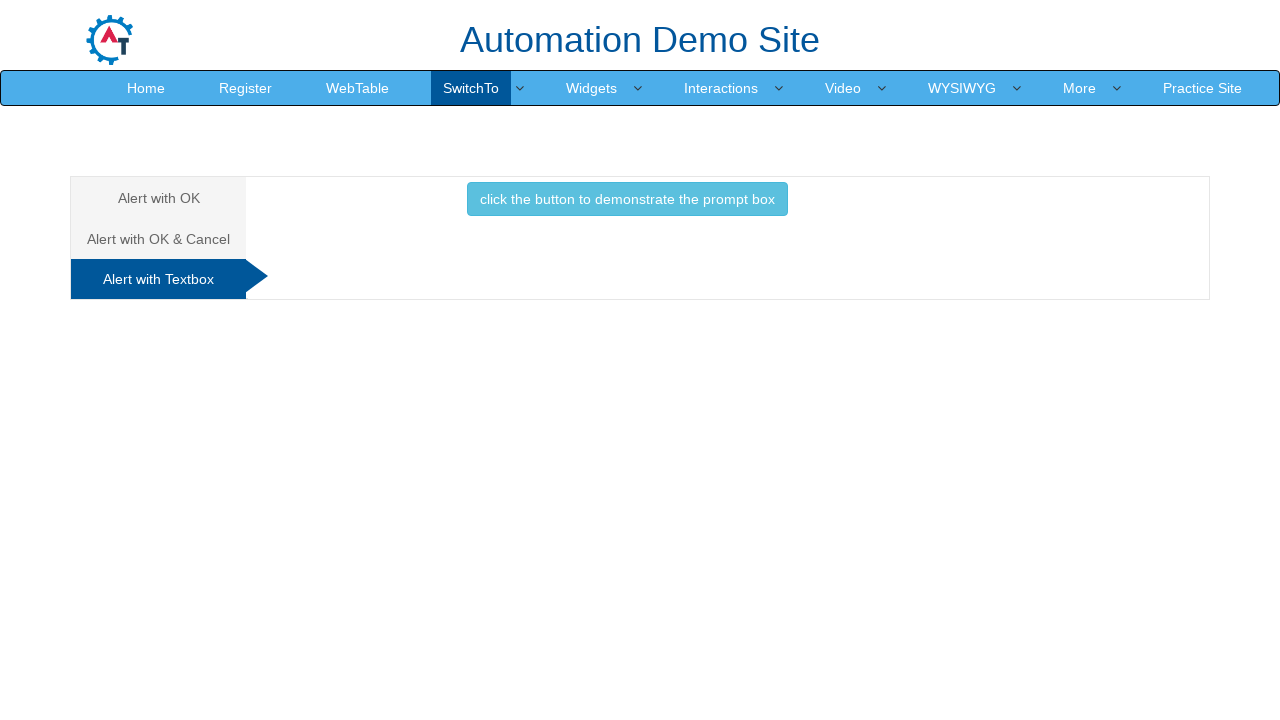

Clicked the button to trigger the prompt alert at (627, 199) on .btn.btn-info
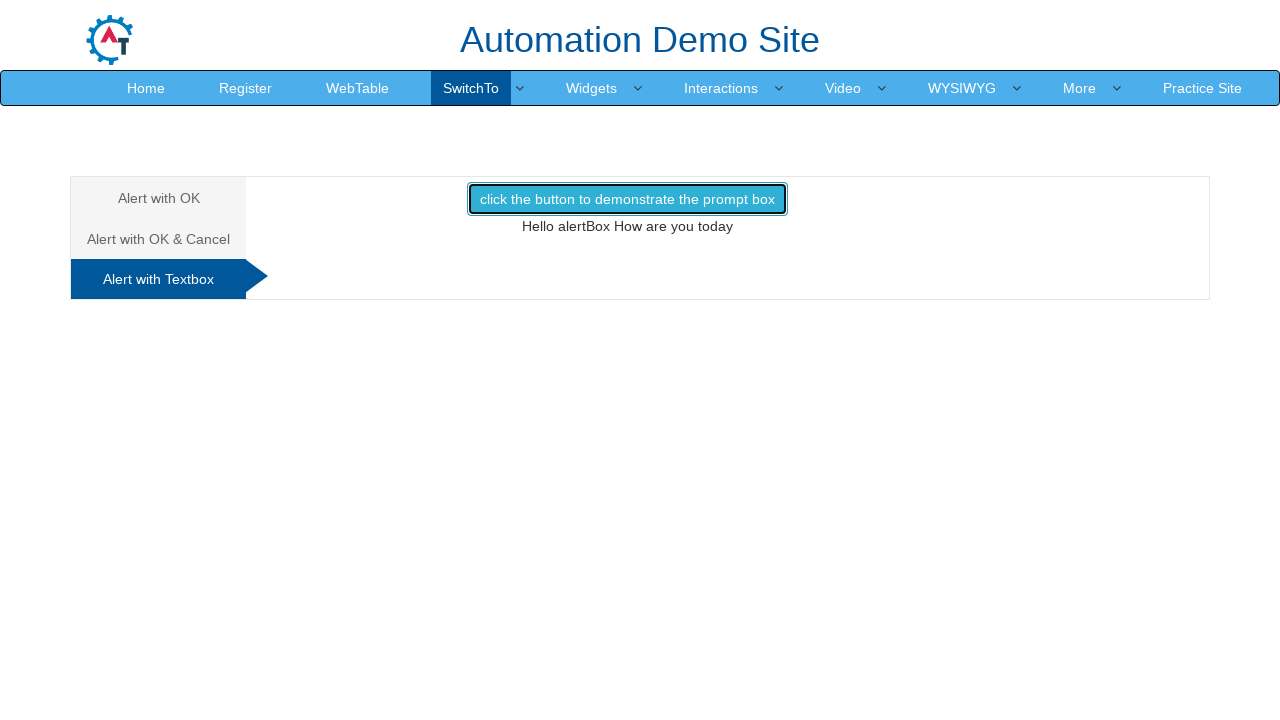

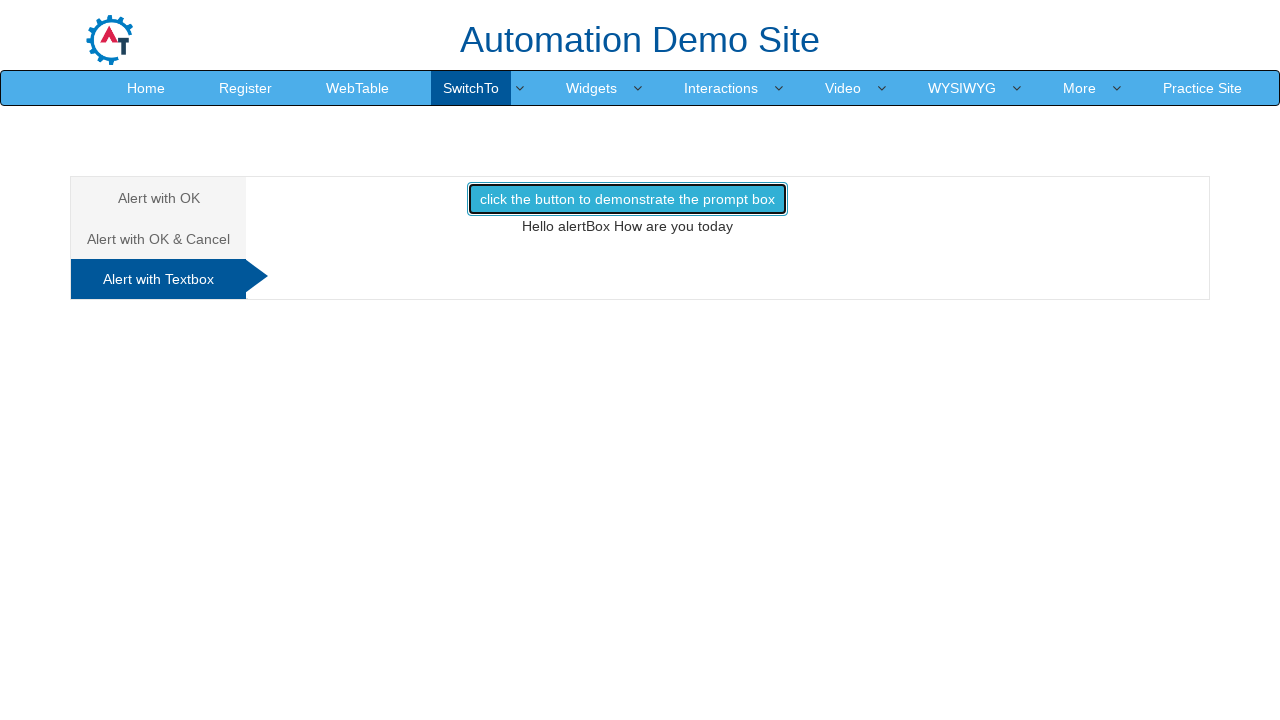